Tests element visibility by verifying a text element is visible, clicking to hide it, and verifying it becomes hidden

Starting URL: https://rahulshettyacademy.com/AutomationPractice/

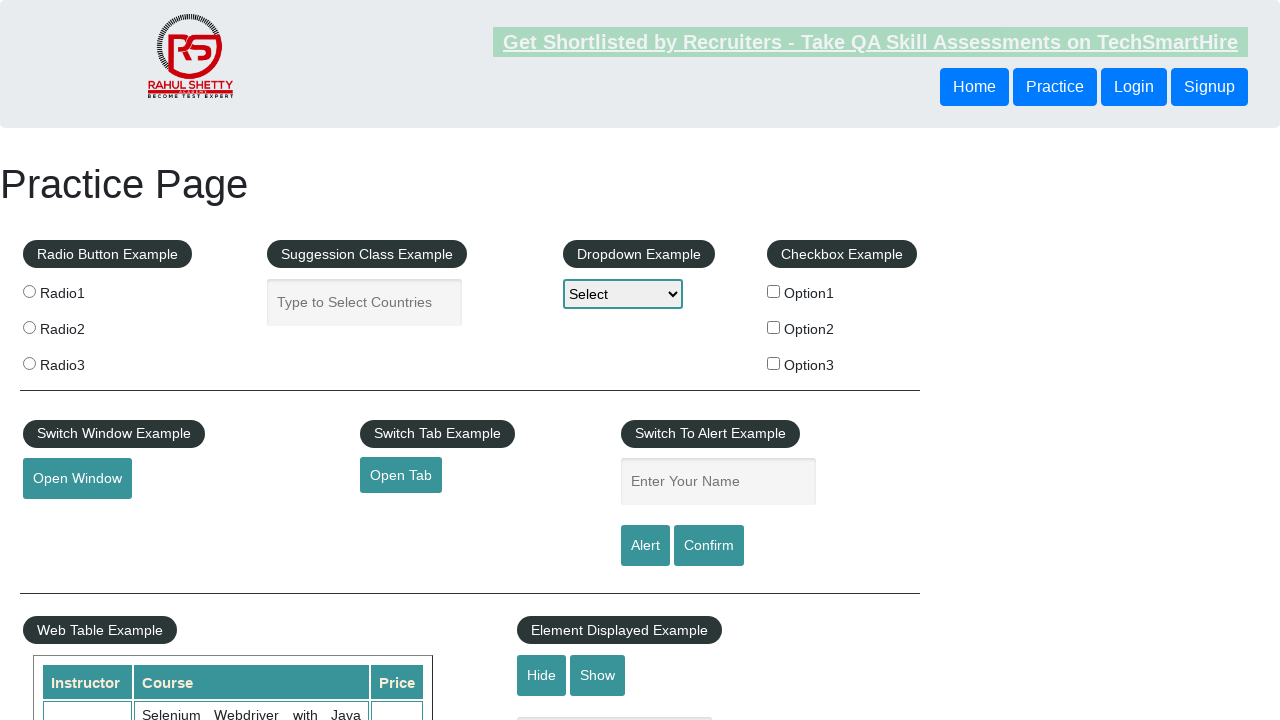

Verified that text element is visible initially
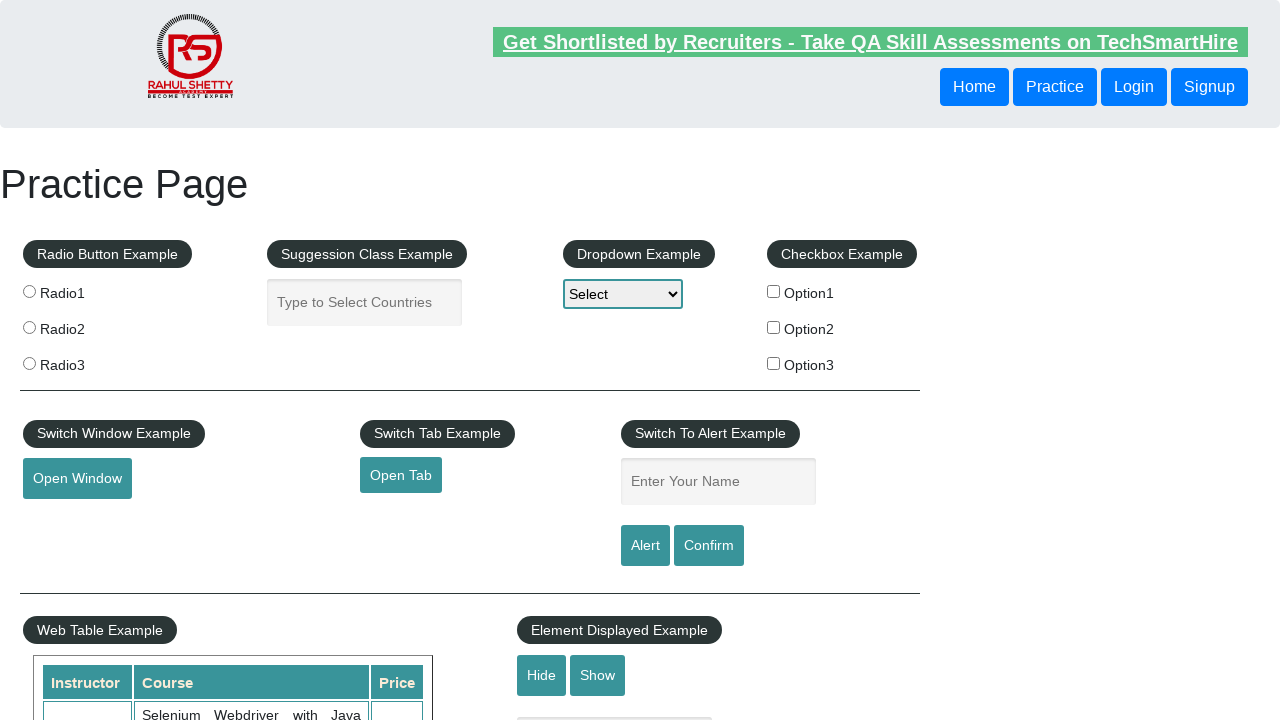

Clicked hide button to hide the text element at (542, 675) on #hide-textbox
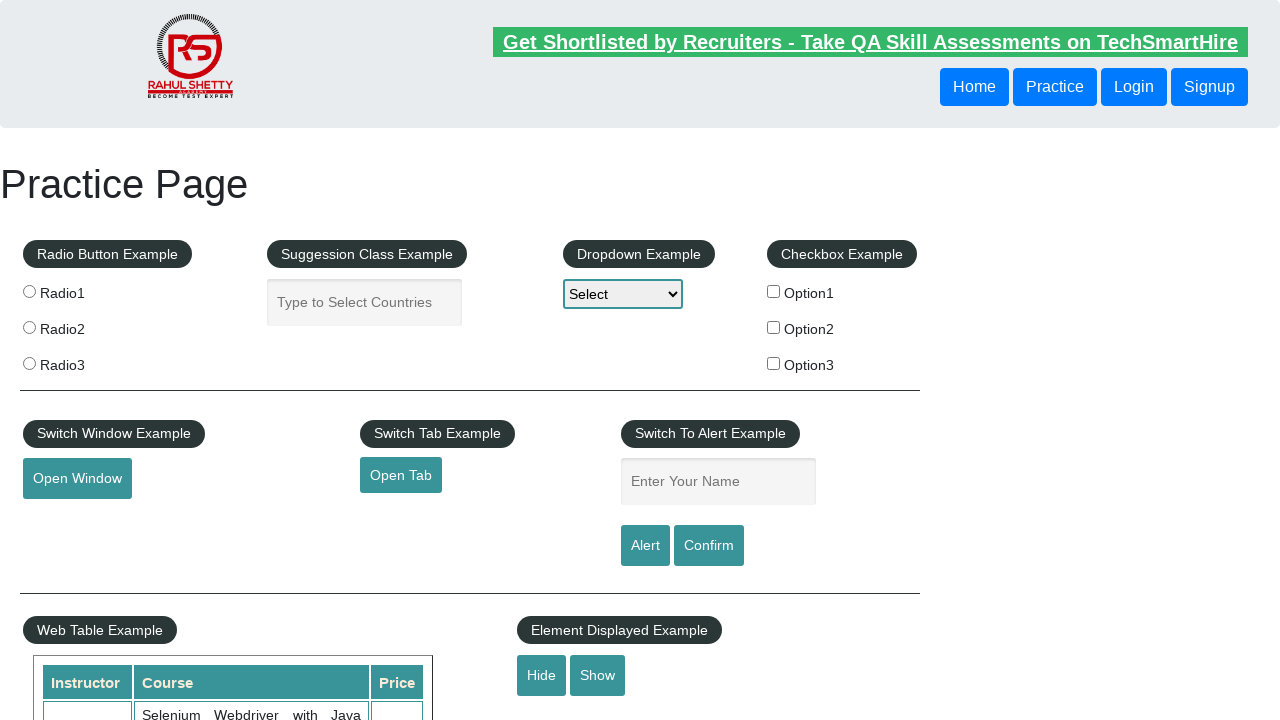

Verified that text element is now hidden
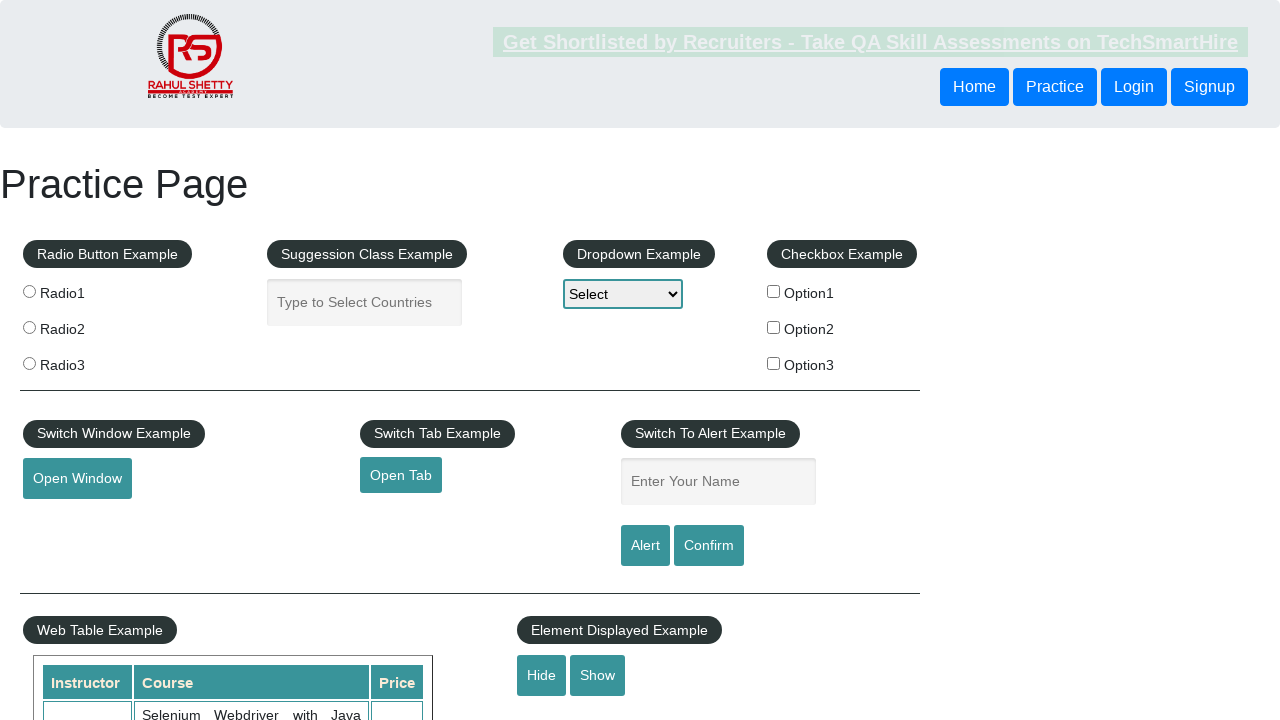

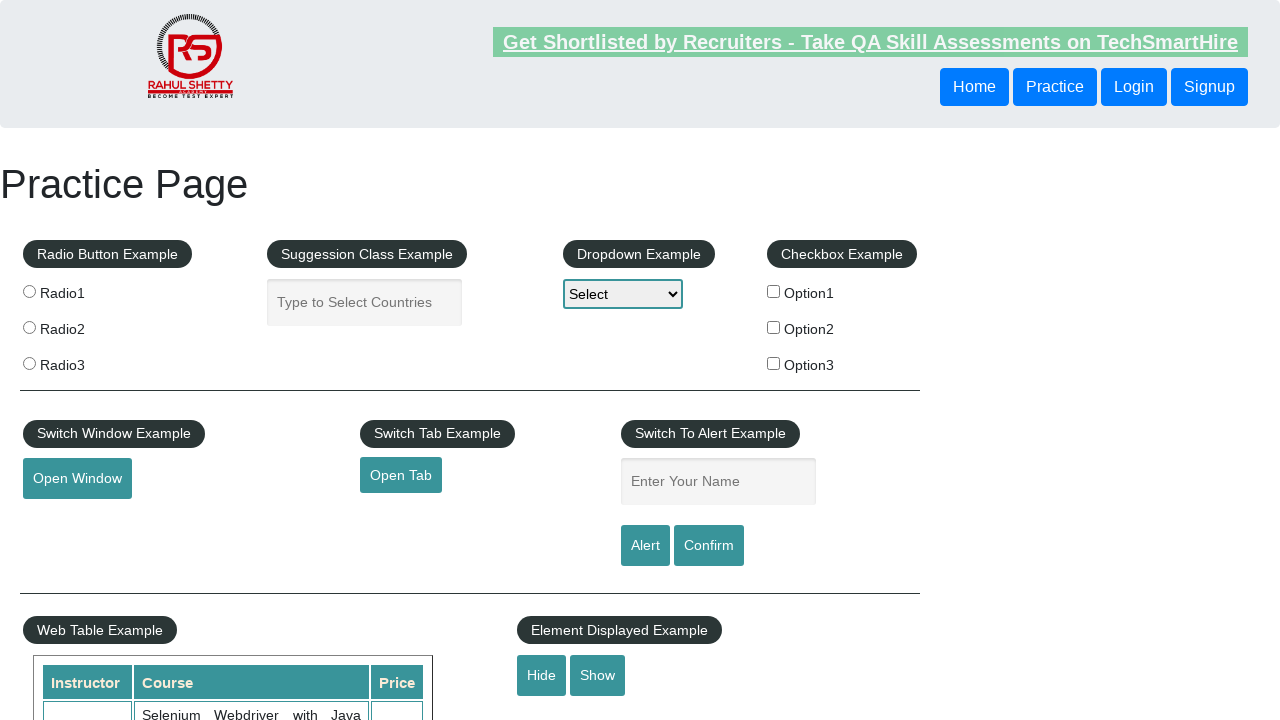